Tests password validation with a 7-character password containing @ symbol

Starting URL: https://testpages.eviltester.com/styled/apps/7charval/simple7charvalidation.html

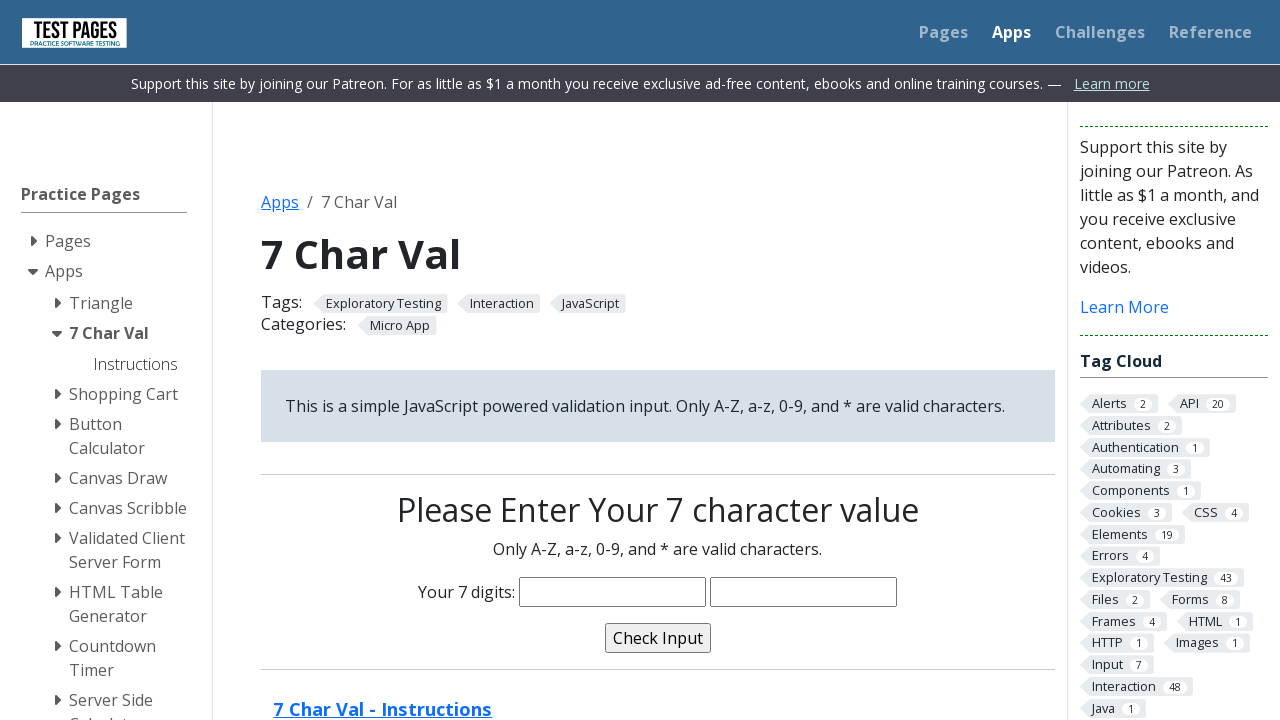

Filled password field with 7-character password 'maha@34' containing @ symbol on input[name='characters']
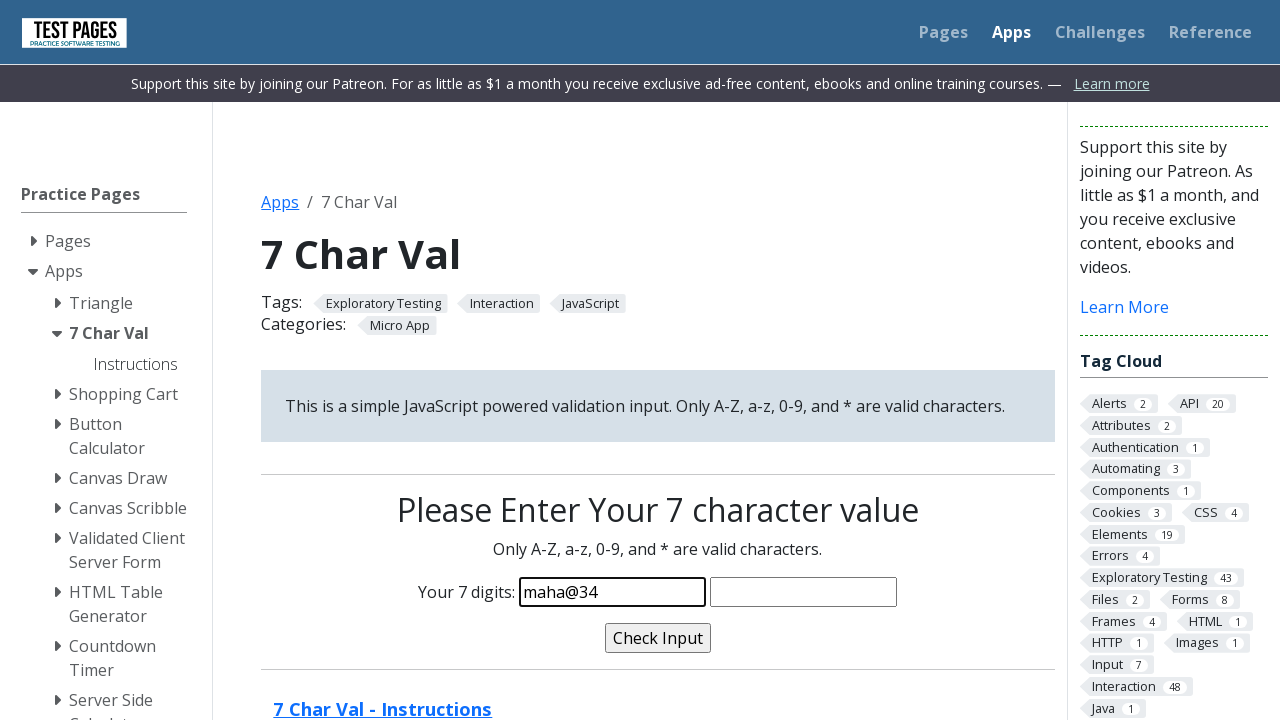

Clicked validate button to test password validation at (658, 638) on input[name='validate']
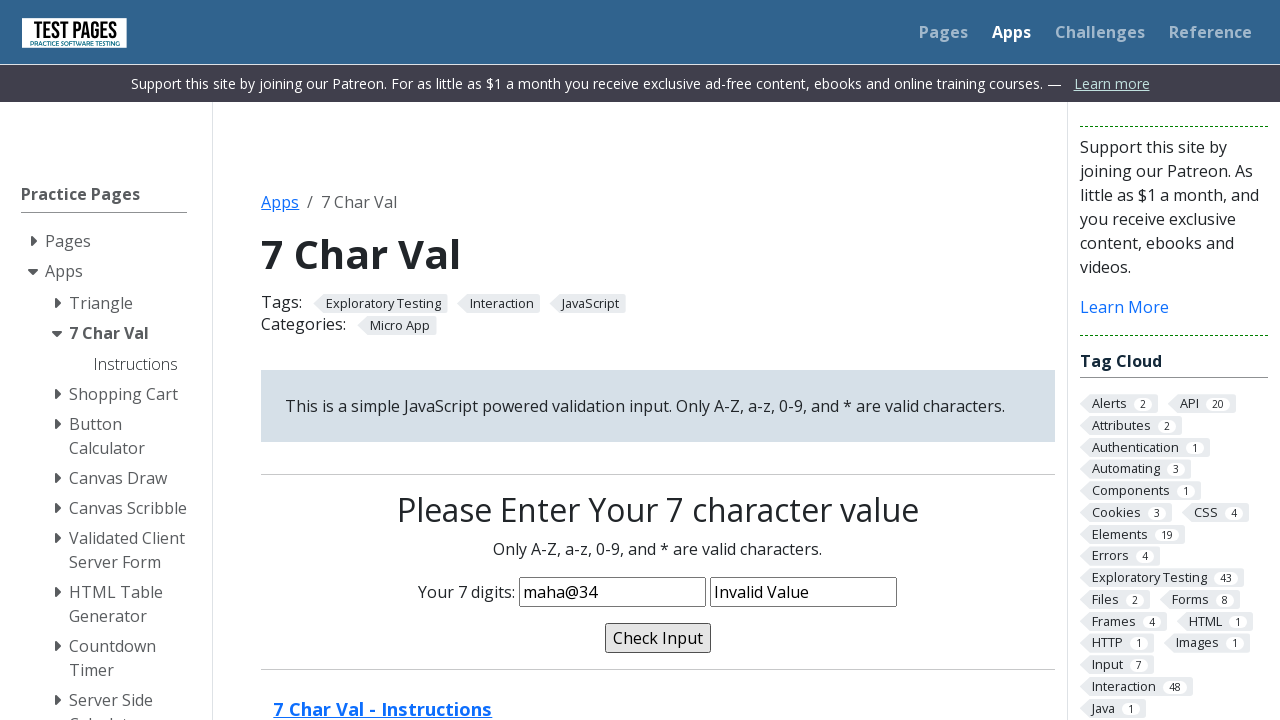

Validation message appeared after clicking validate
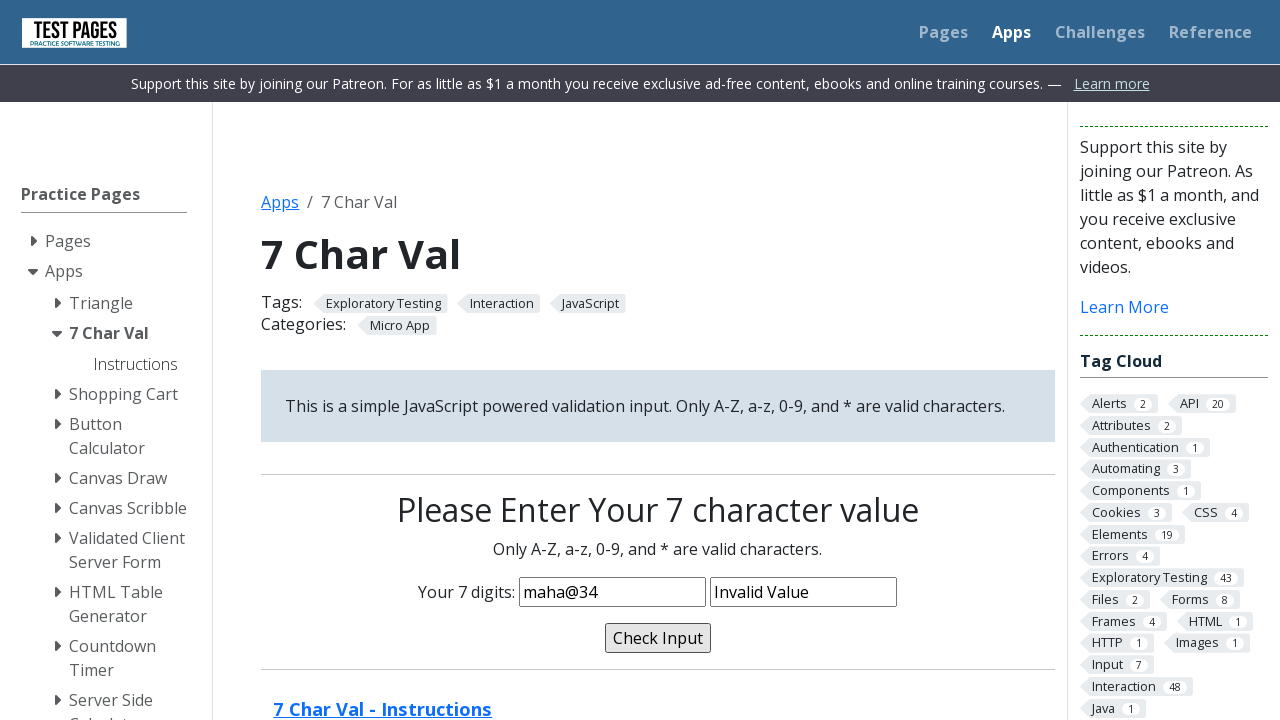

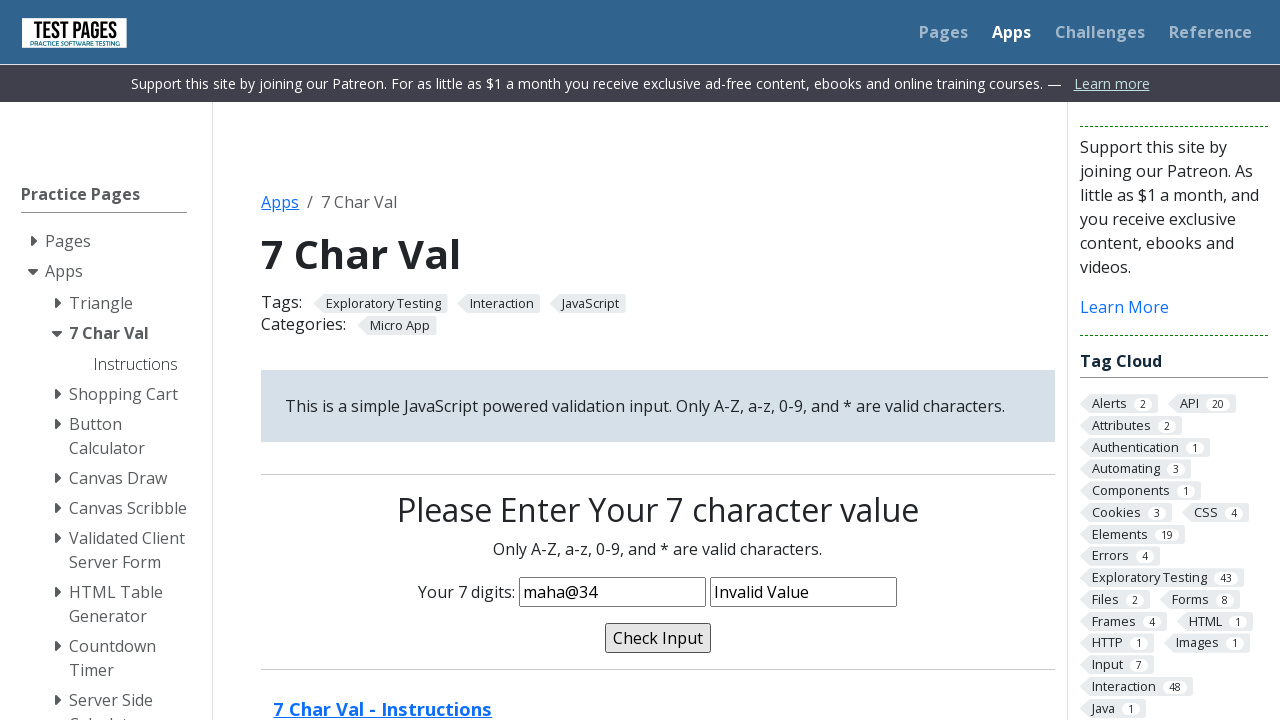